Tests popup window handling by opening a popup link and then closing all browser windows using window handles

Starting URL: http://omayo.blogspot.com/

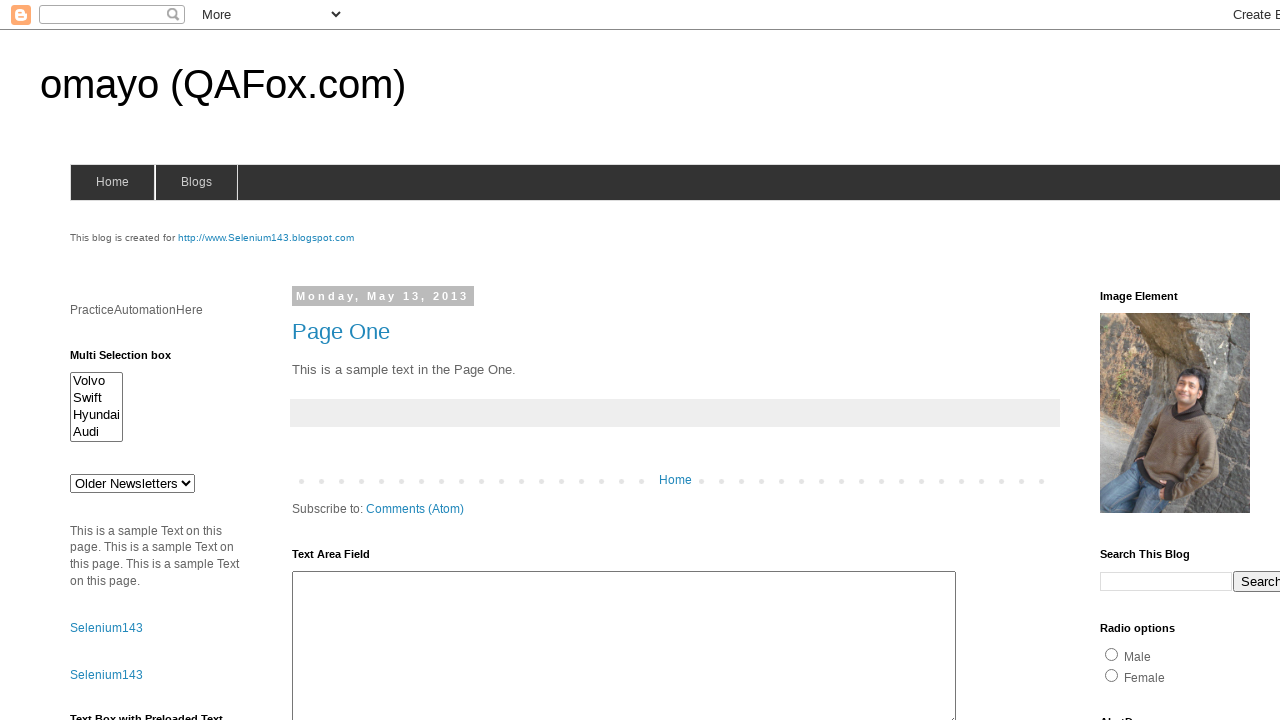

Scrolled popup link into view
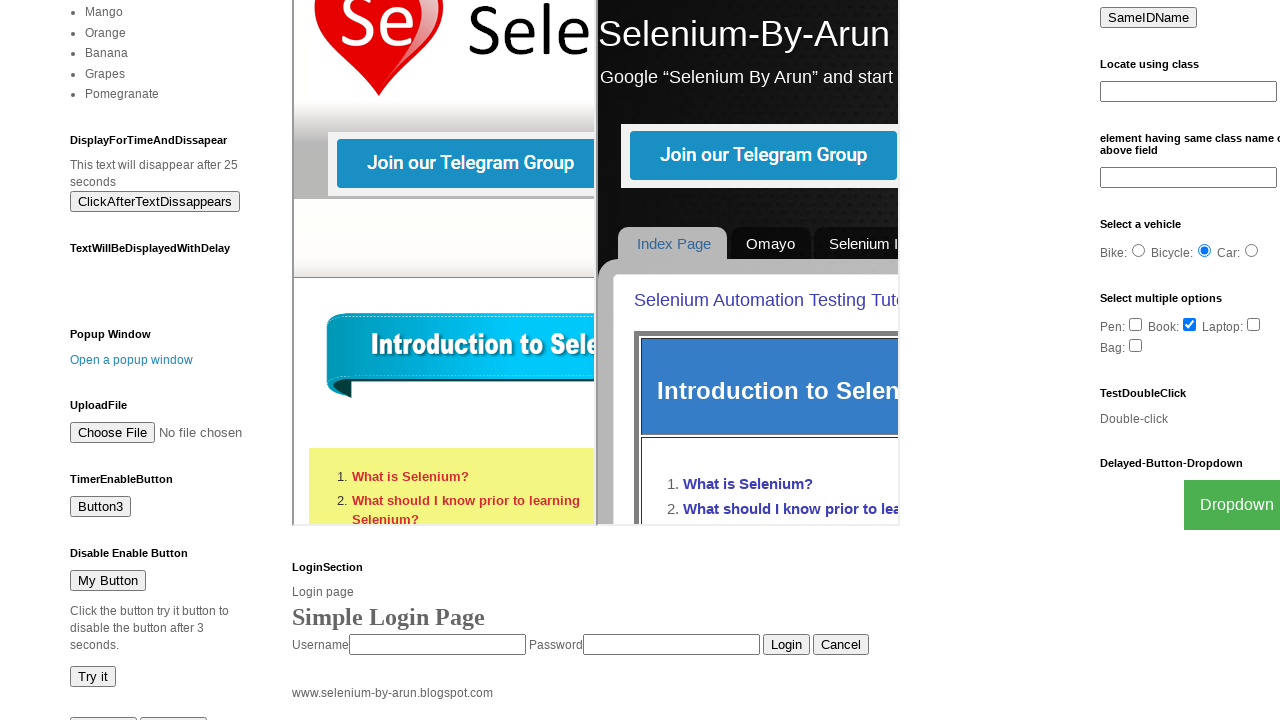

Clicked popup link to open new window at (132, 360) on a:has-text('Open a popup window')
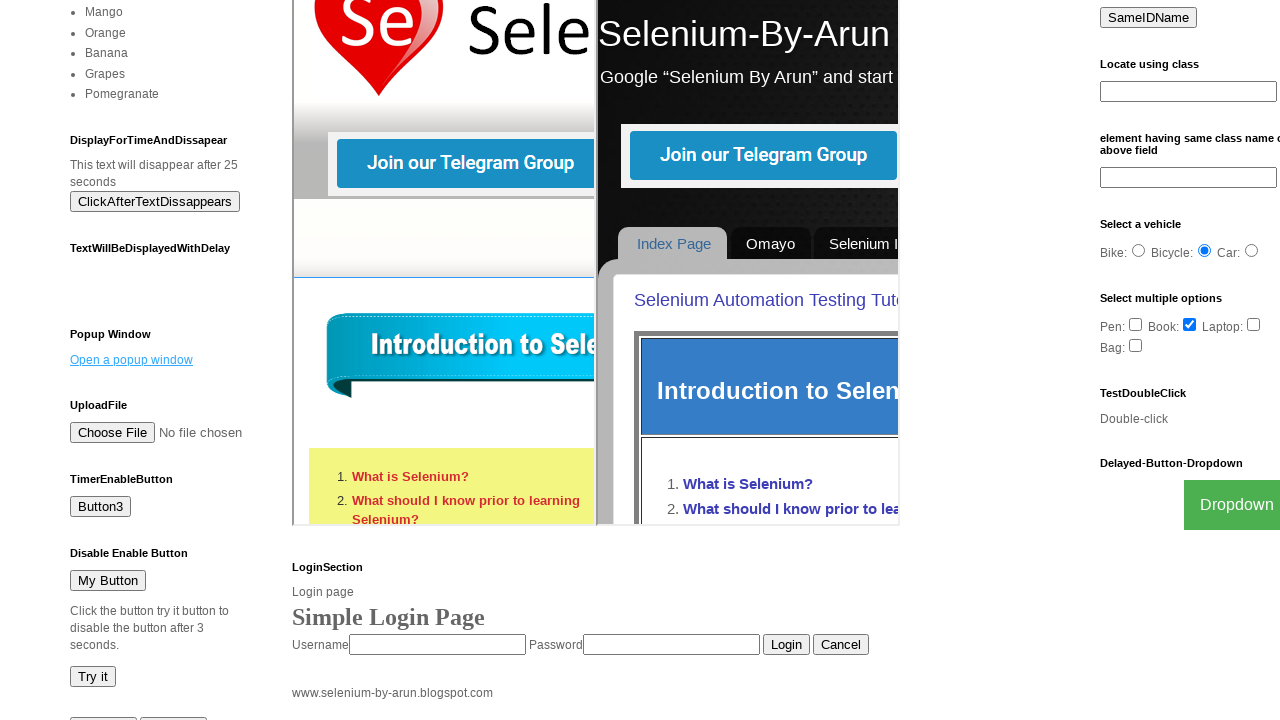

Popup window opened and captured
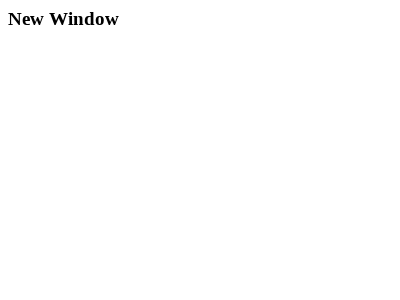

Closed popup window
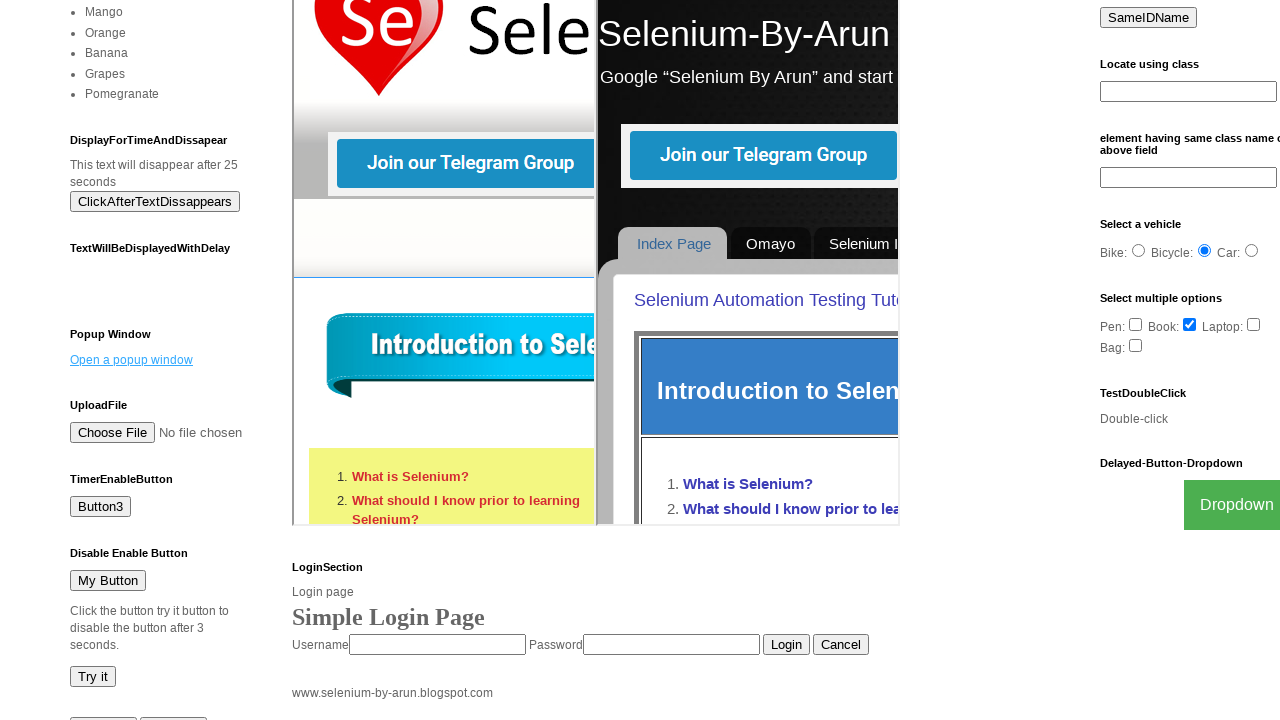

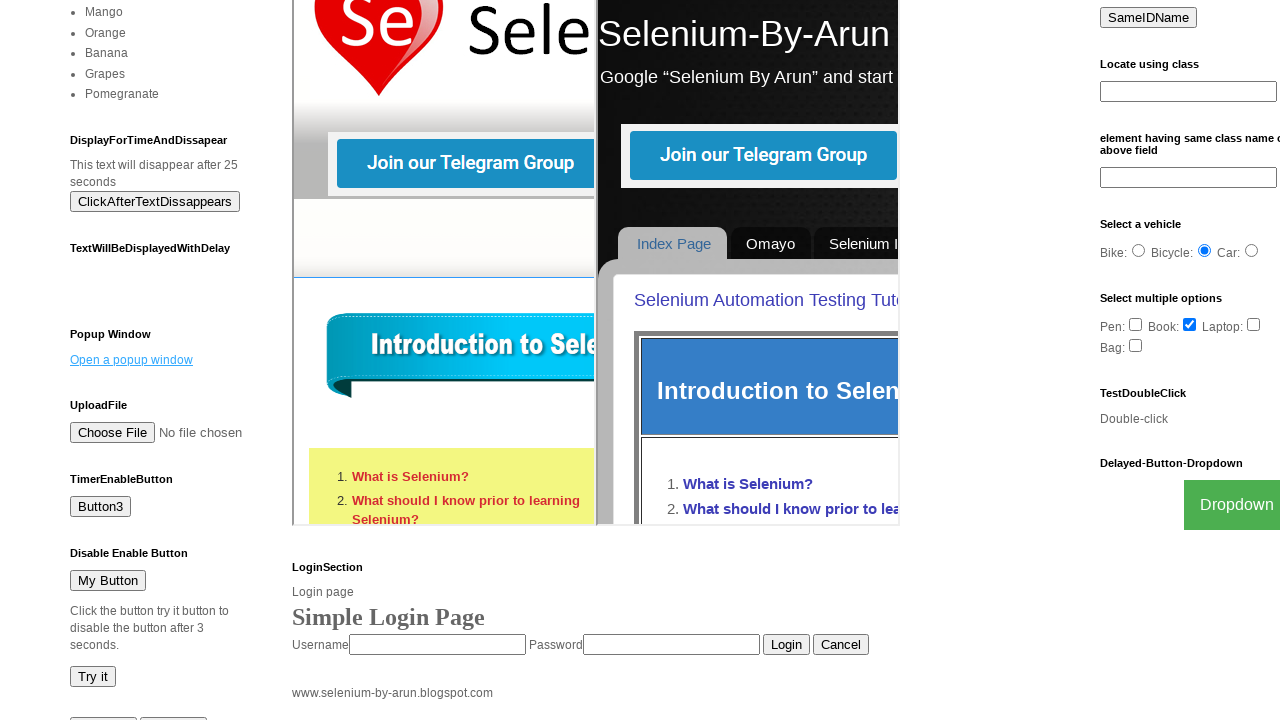